Navigates to Barchart unusual options activity page and verifies the main content loads

Starting URL: https://www.barchart.com/options/unusual-activity/stocks?orderBy=tradeTime&orderDir=desc&page=1

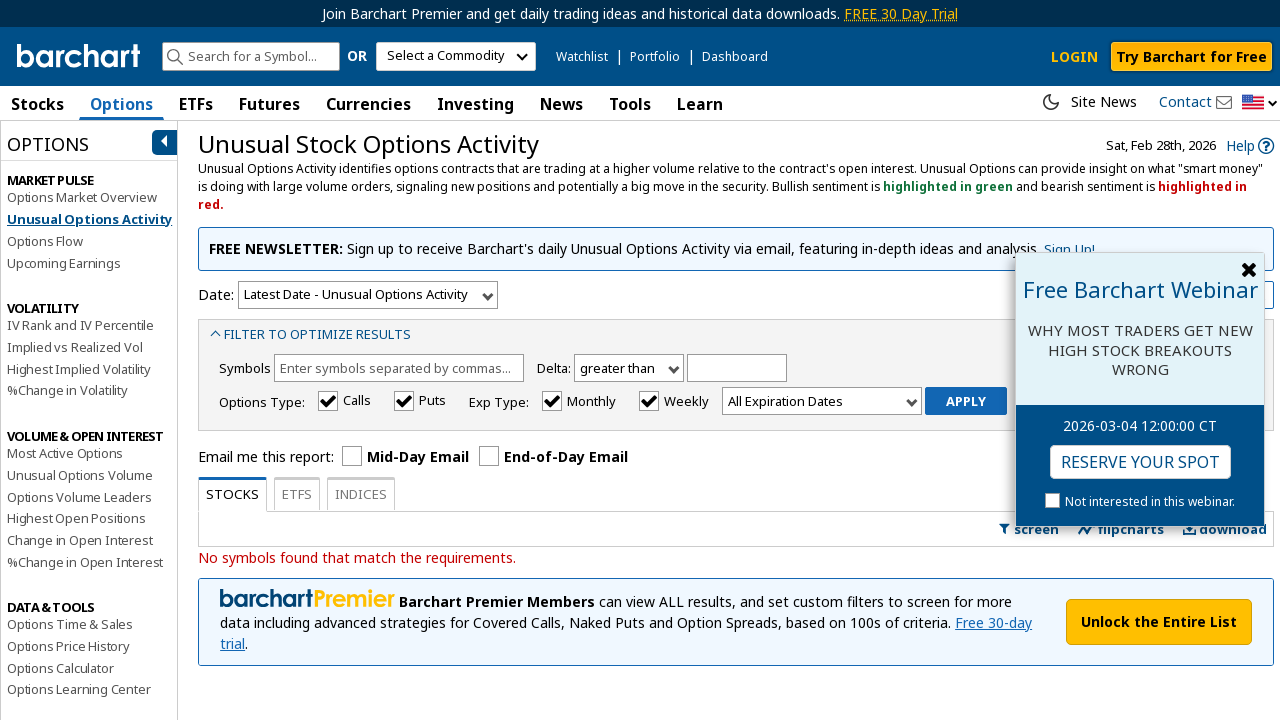

Main content column loaded on Barchart unusual options activity page
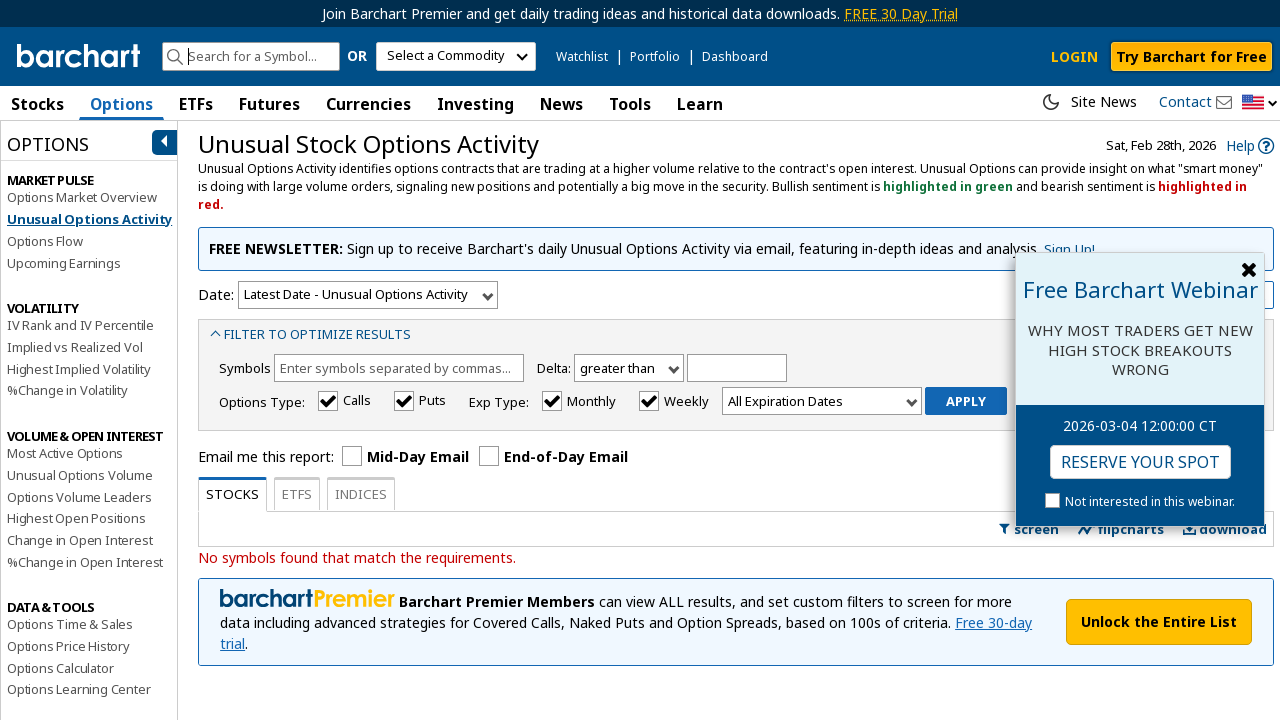

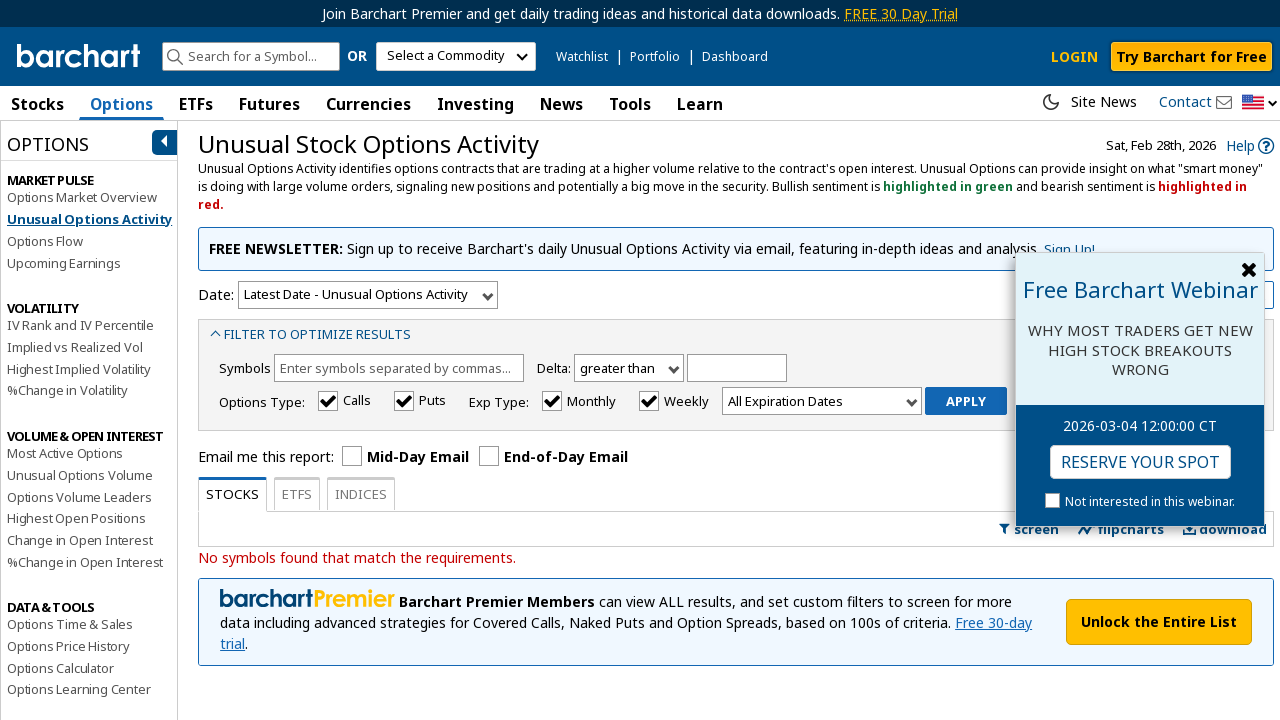